Navigates to the Rahul Shetty Academy Automation Practice page to verify the page loads successfully

Starting URL: https://rahulshettyacademy.com/AutomationPractice/

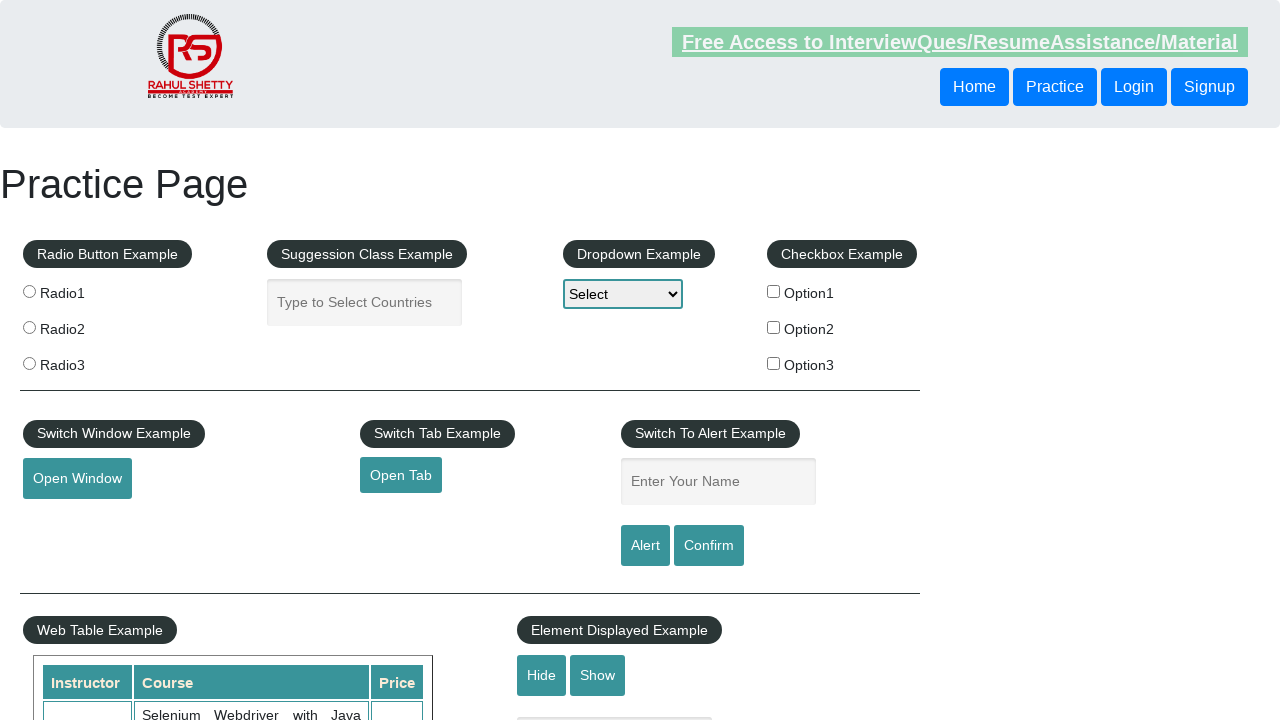

Navigated to Rahul Shetty Academy Automation Practice page
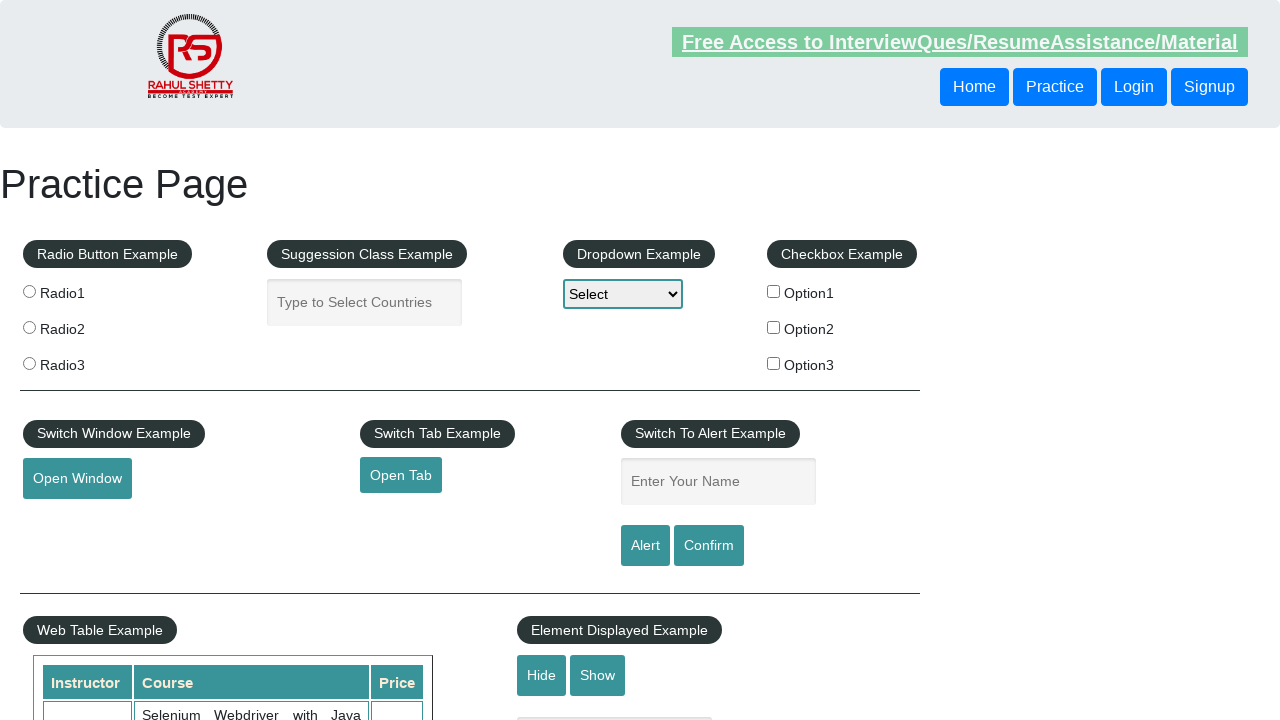

Page DOM content loaded successfully
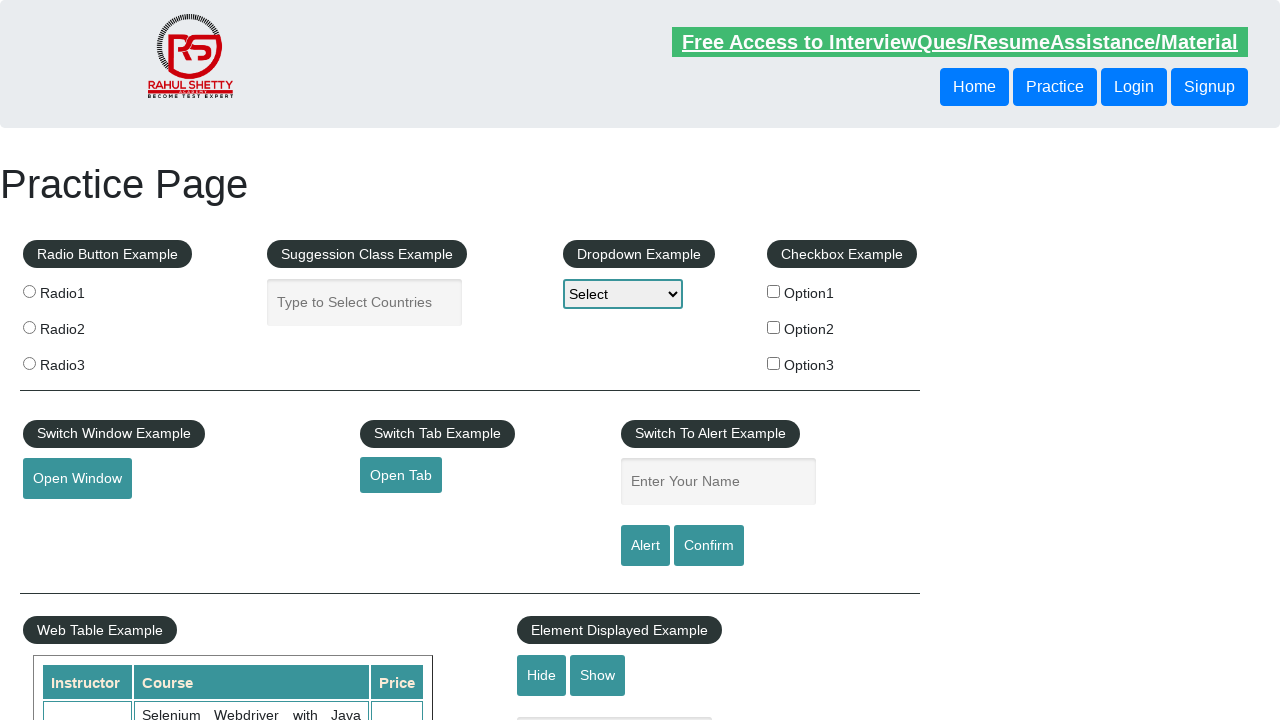

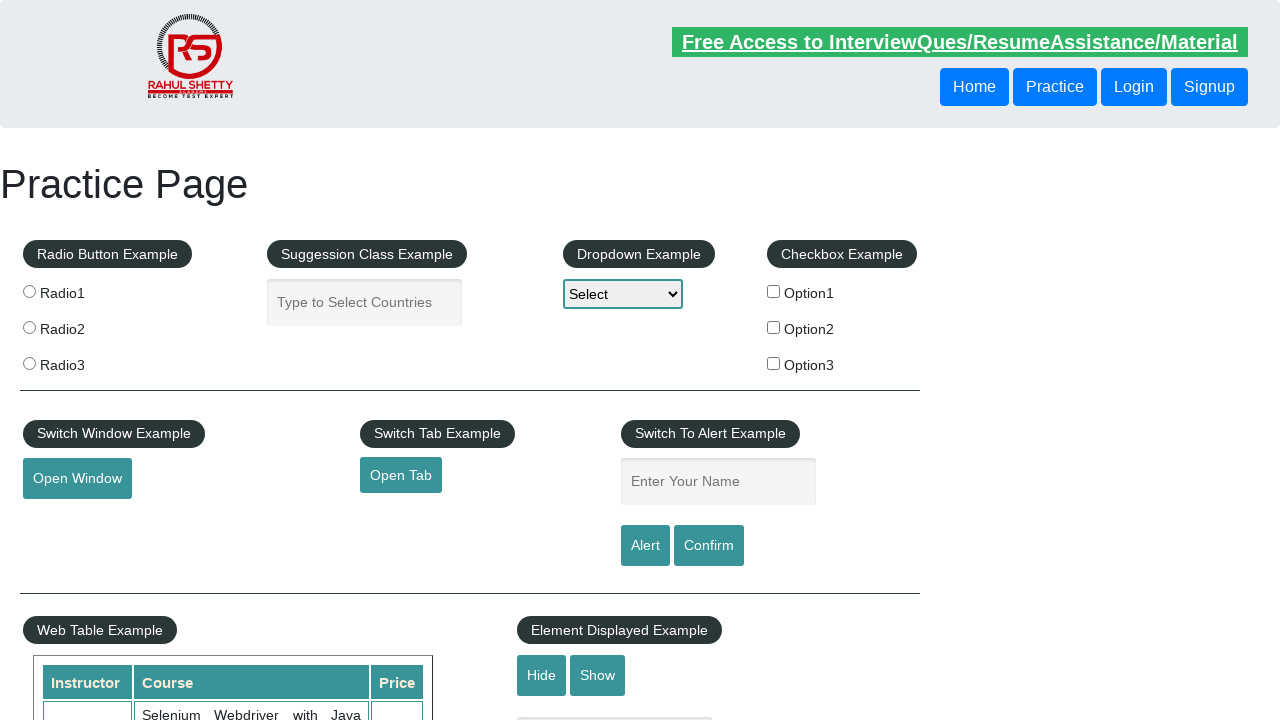